Tests date picker functionality by selecting a specific month, year, and date from a calendar widget

Starting URL: https://www.tutorialspoint.com/selenium/practice/date-picker.php

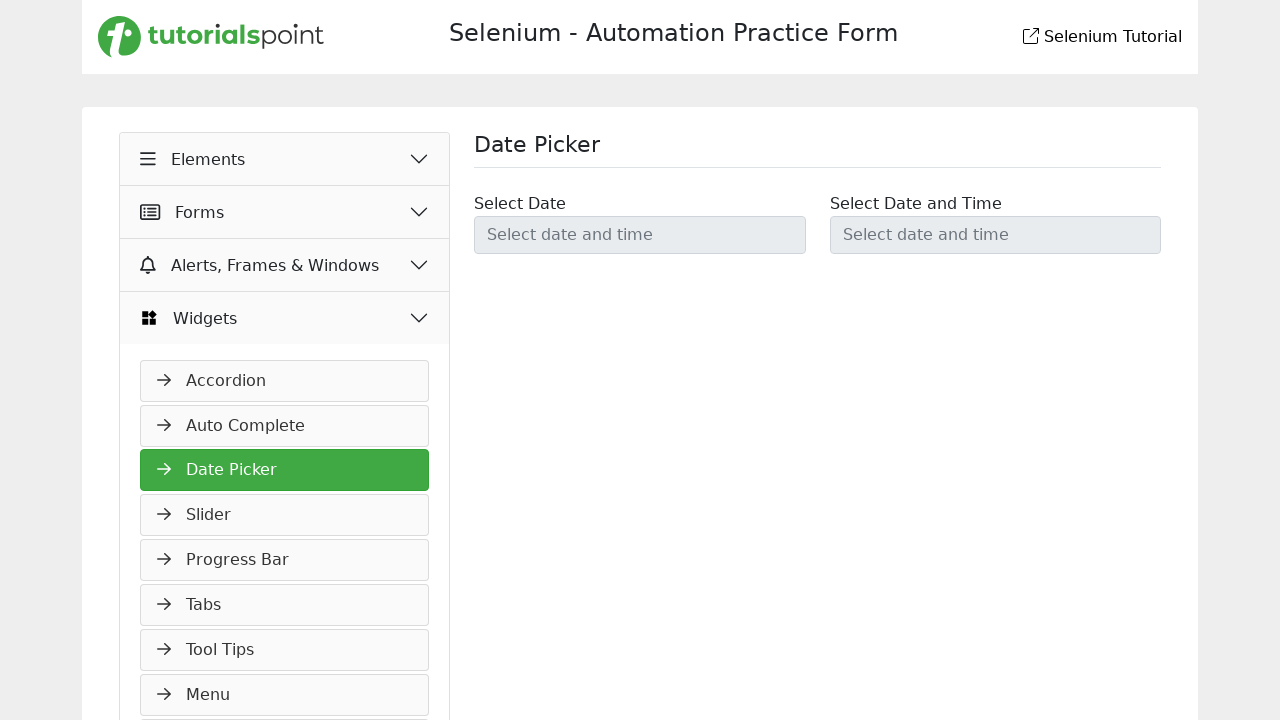

Clicked on date picker to open calendar widget at (640, 235) on #datetimepicker1
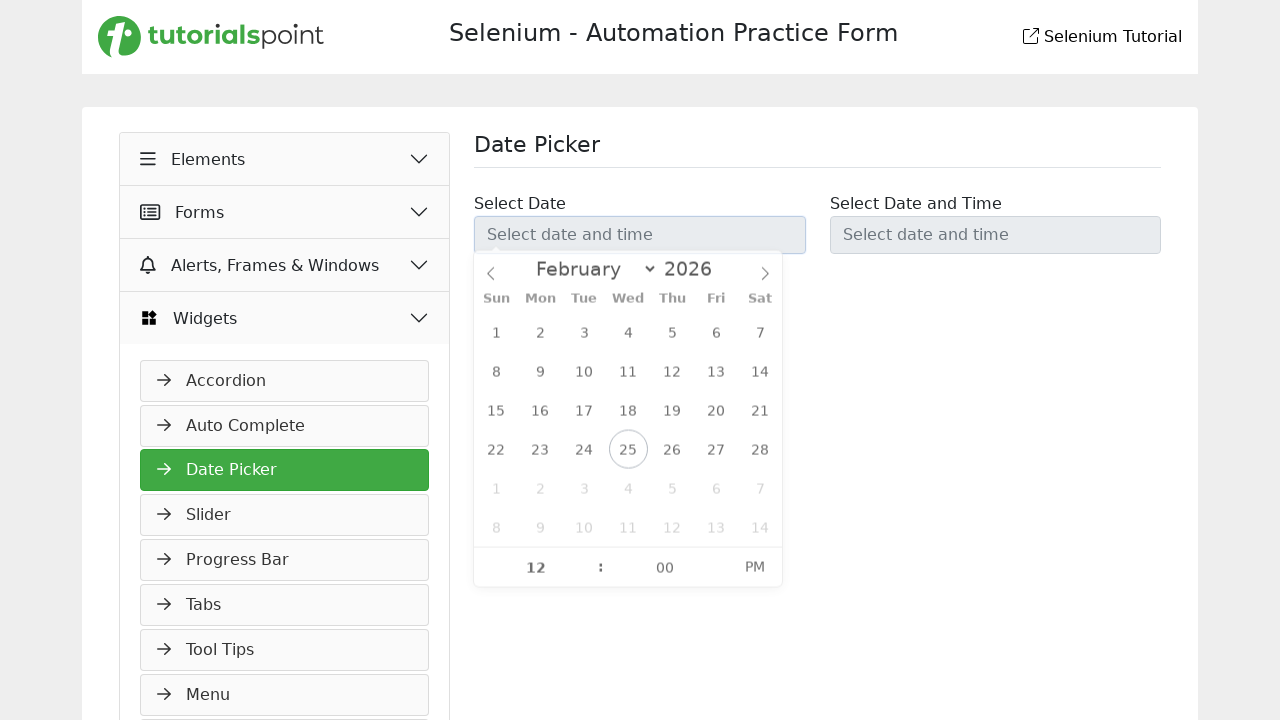

Selected June from month dropdown on xpath=//select[@aria-label='Month']
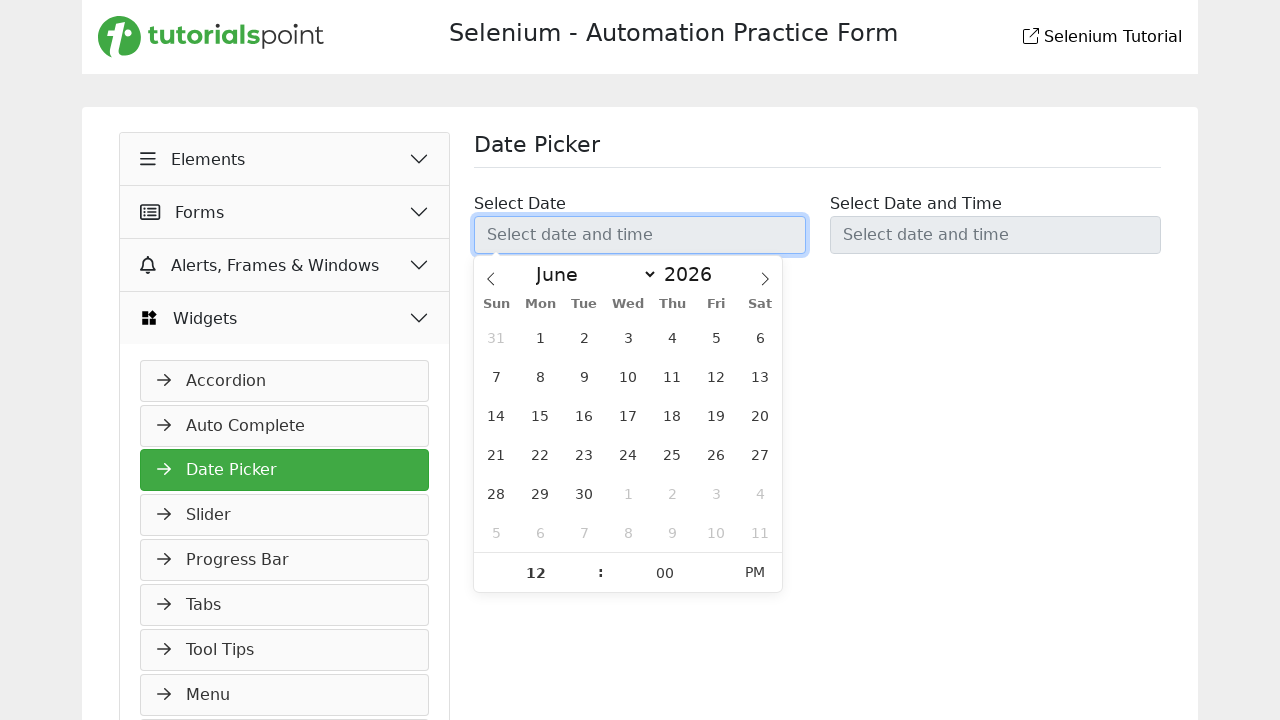

Entered year 1992 in year input field on xpath=//input[@aria-label='Year']
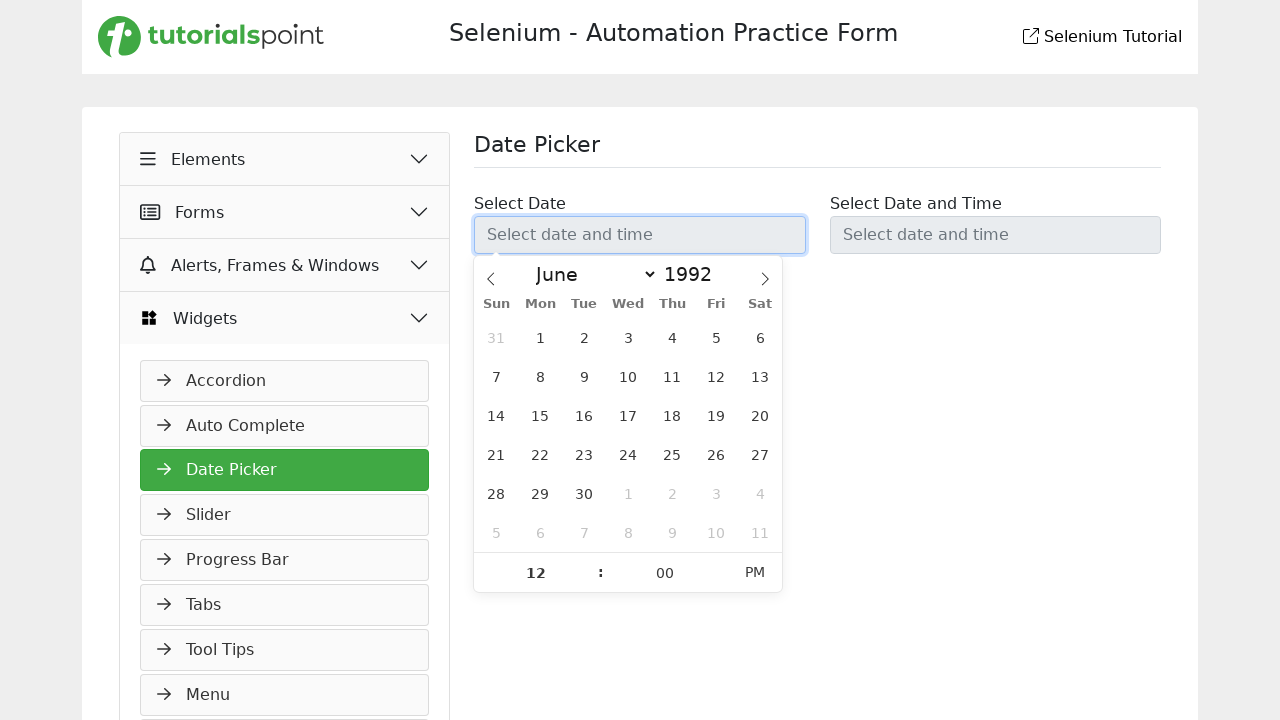

Selected the 10th day from calendar at (628, 376) on xpath=//span[@class='flatpickr-day' and text()='10']
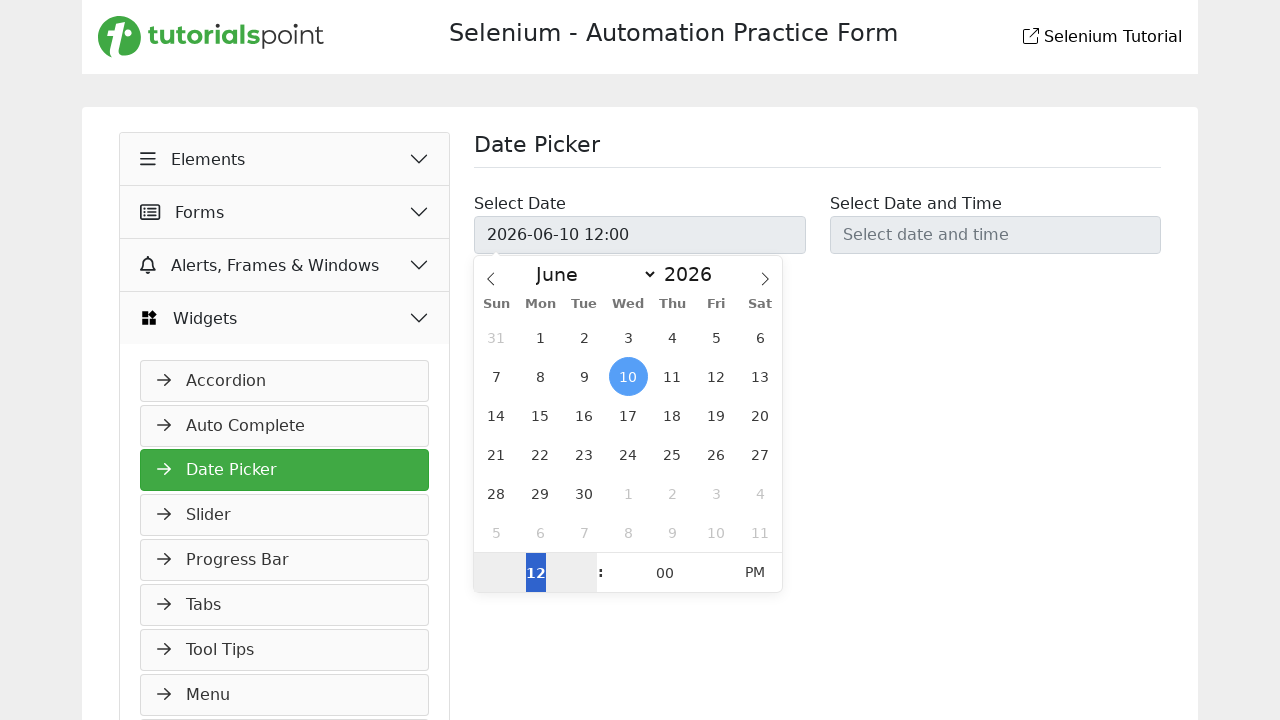

Clicked outside date picker to close calendar widget at (818, 150) on xpath=//h1[text()='Date Picker']
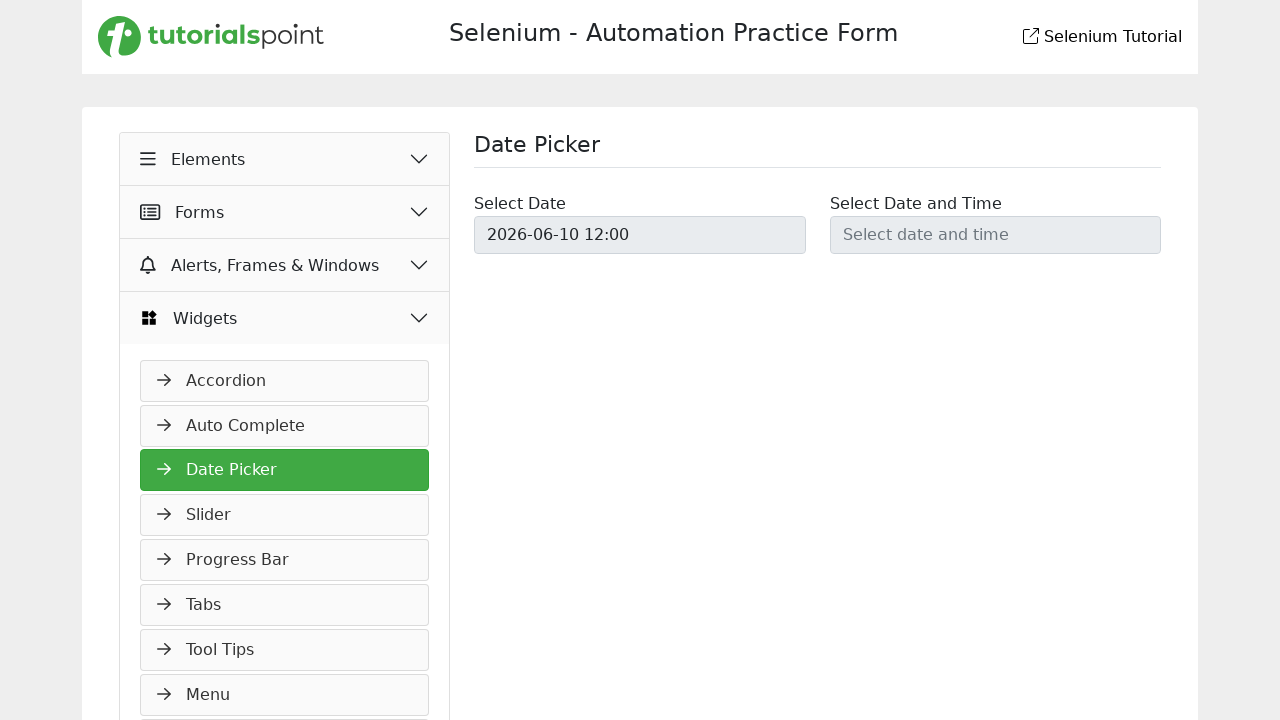

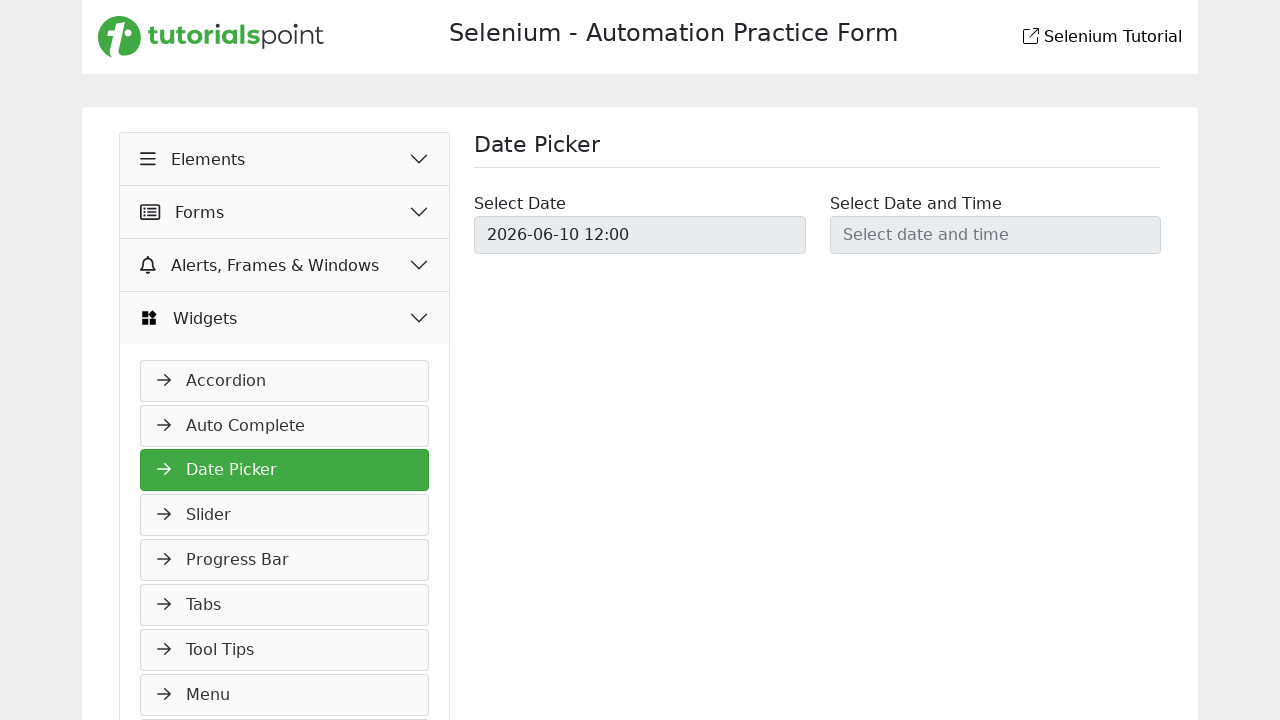